Tests dynamic dropdown autocomplete functionality by typing partial text and selecting from suggestions

Starting URL: https://rahulshettyacademy.com/AutomationPractice/

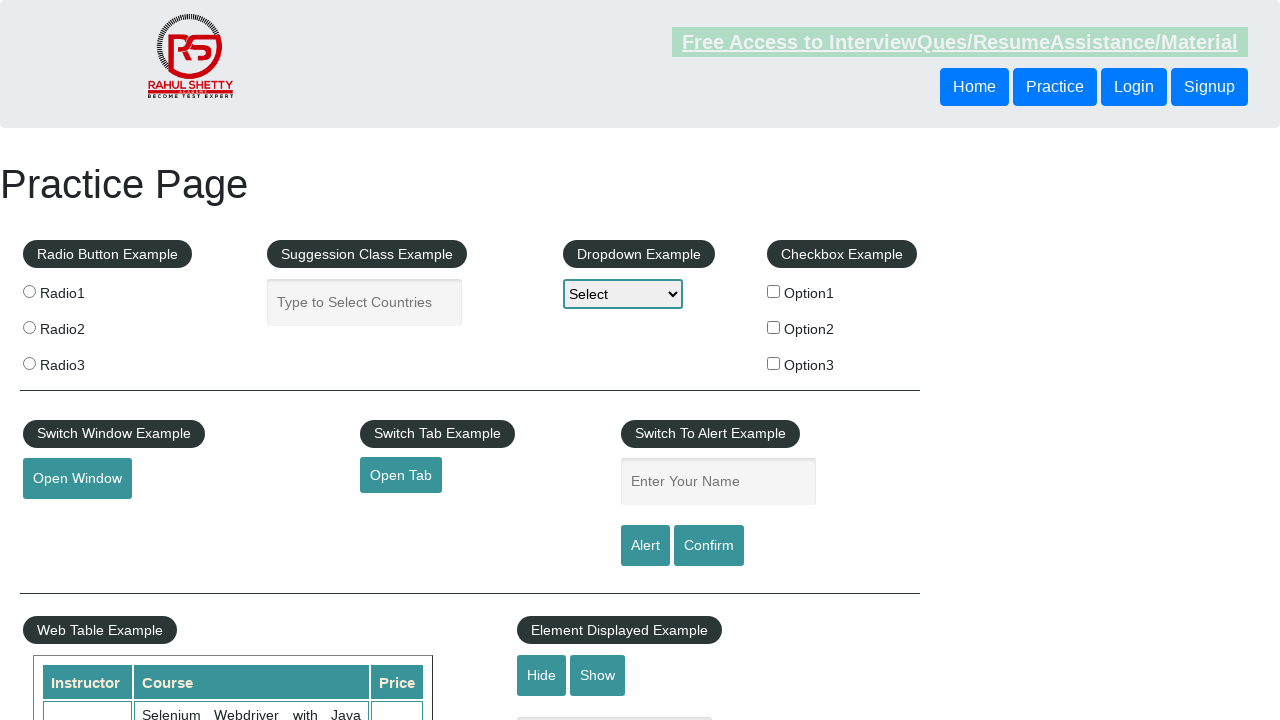

Typed 'Ch' in autocomplete field on #autocomplete
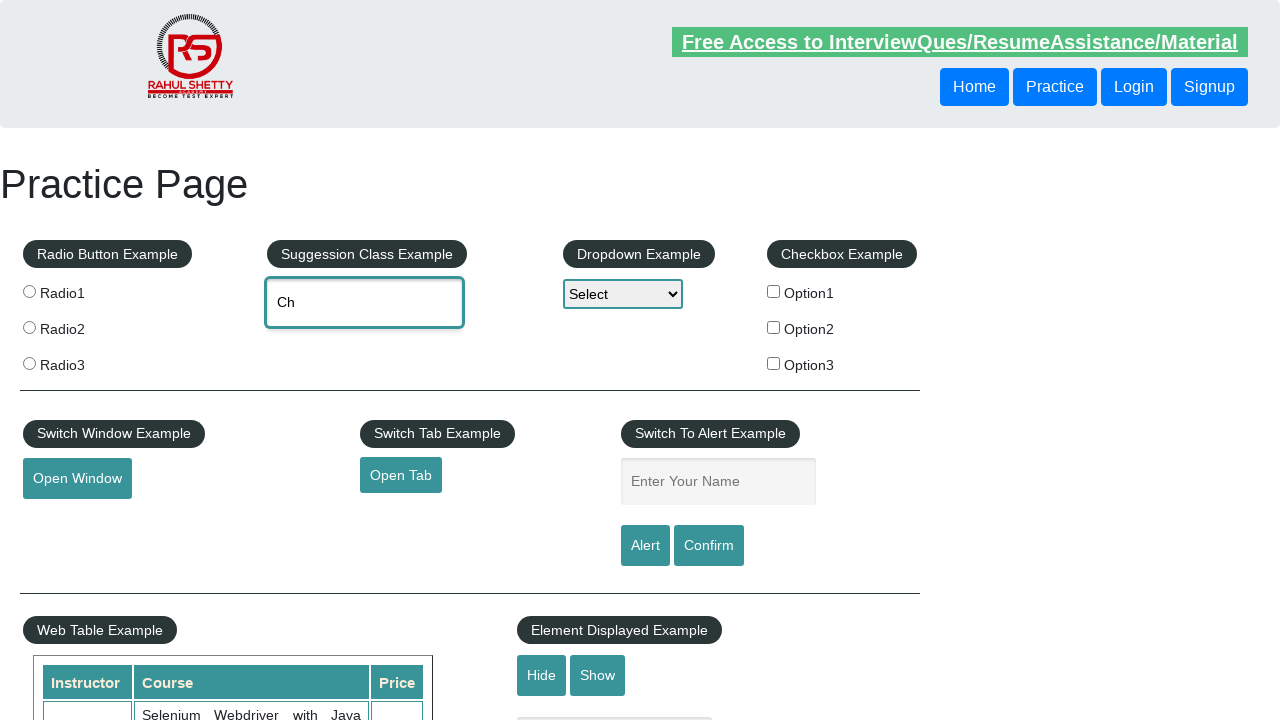

Dropdown suggestions loaded
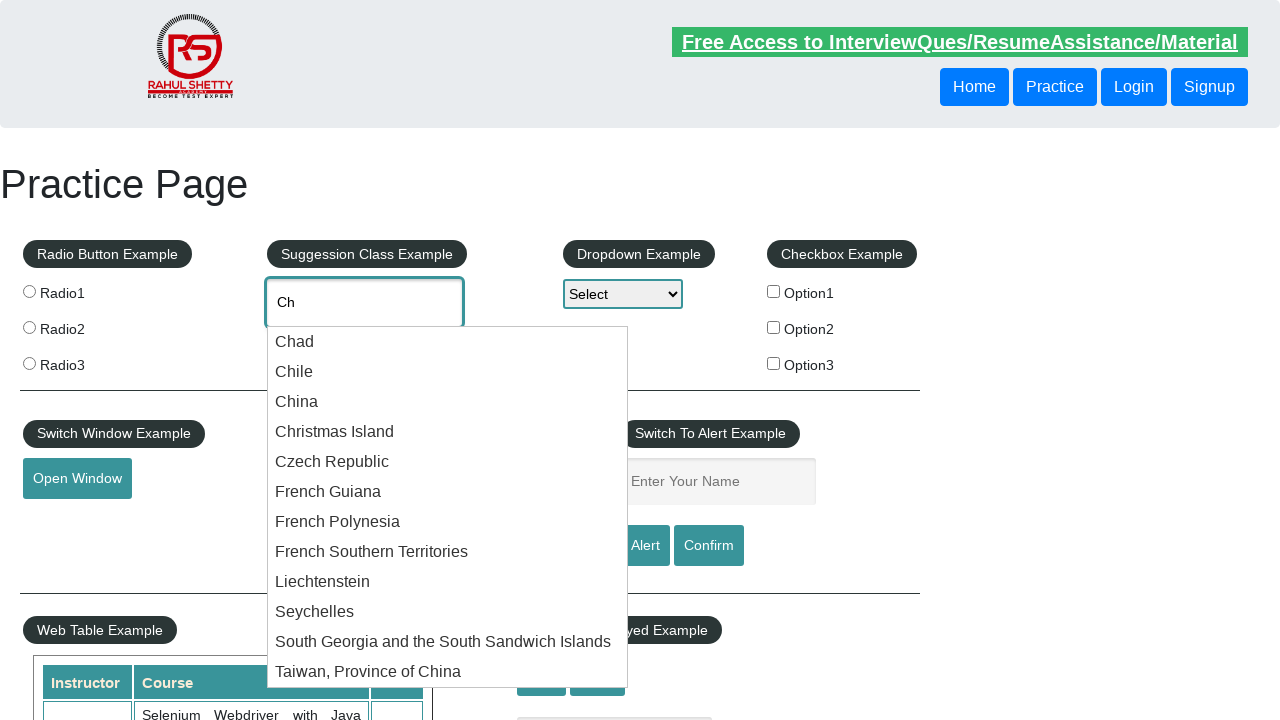

Retrieved all dropdown suggestion items
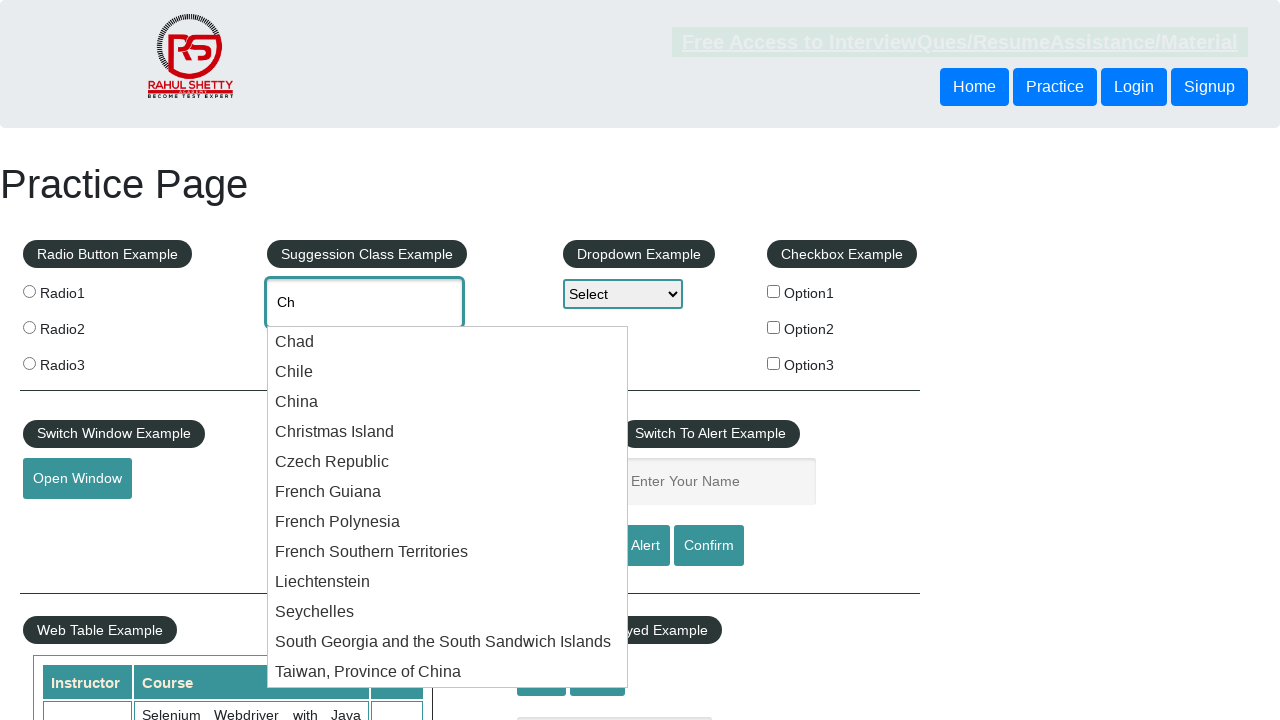

Selected 'Taiwan, Province of China' from dropdown suggestions at (448, 672) on .ui-menu-item-wrapper >> nth=11
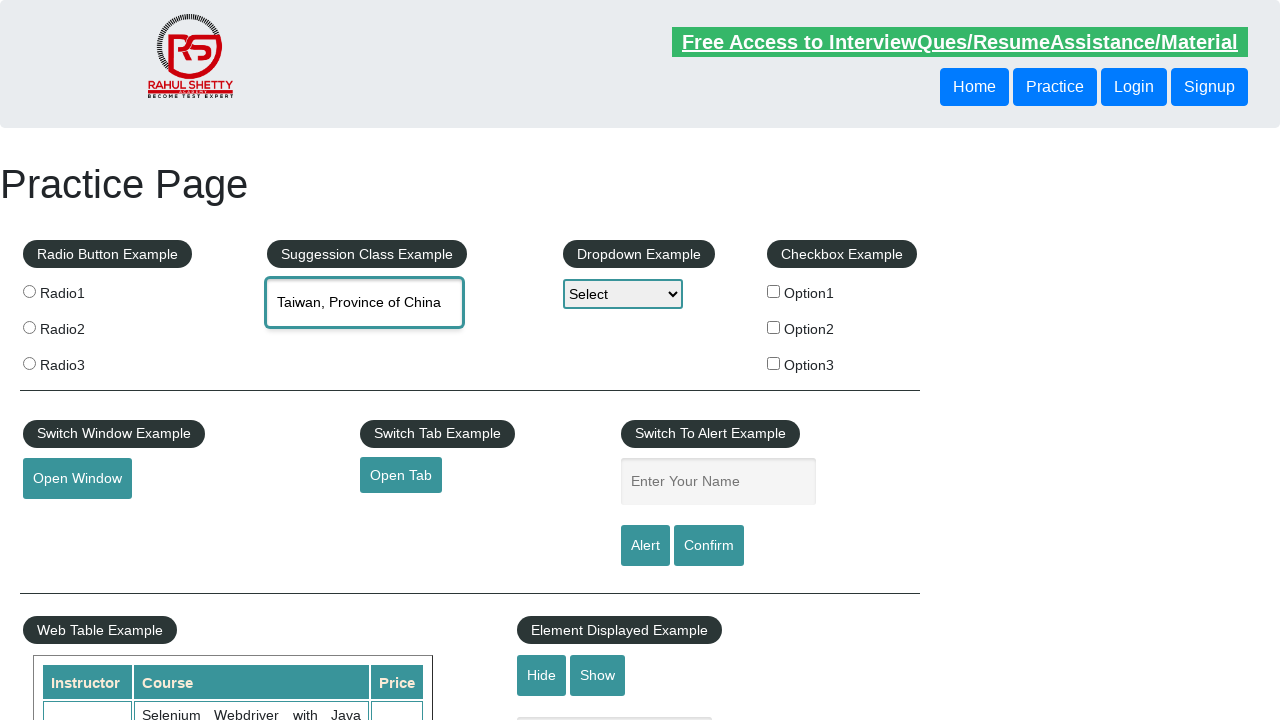

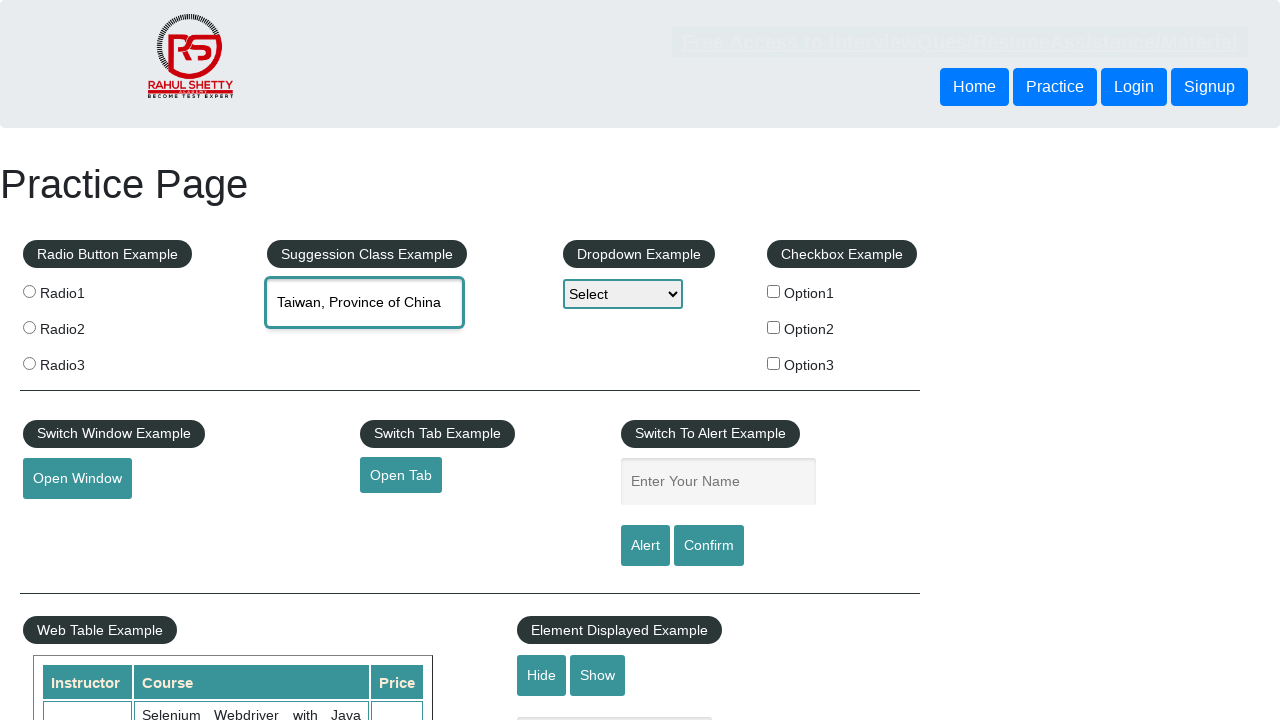